Tests the search functionality on Python.org by entering "pycon" as a search query and verifying that results are found.

Starting URL: http://www.python.org

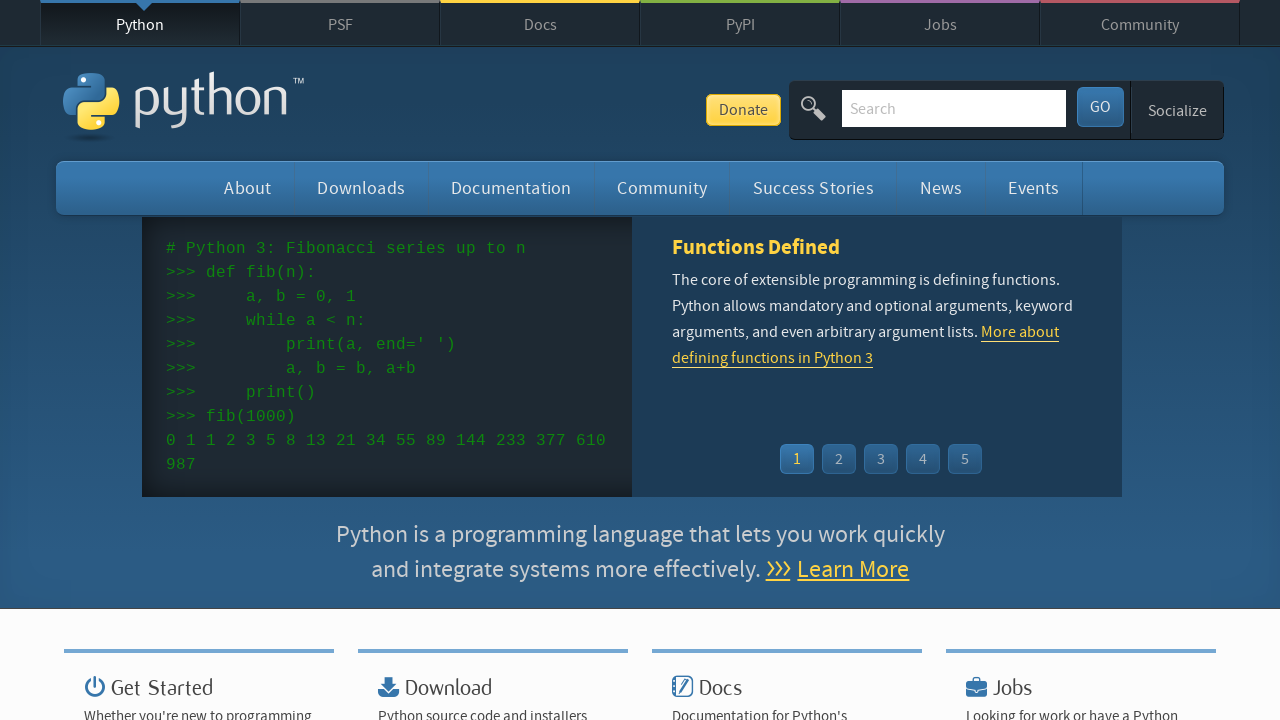

Verified Python.org page title contains 'Python'
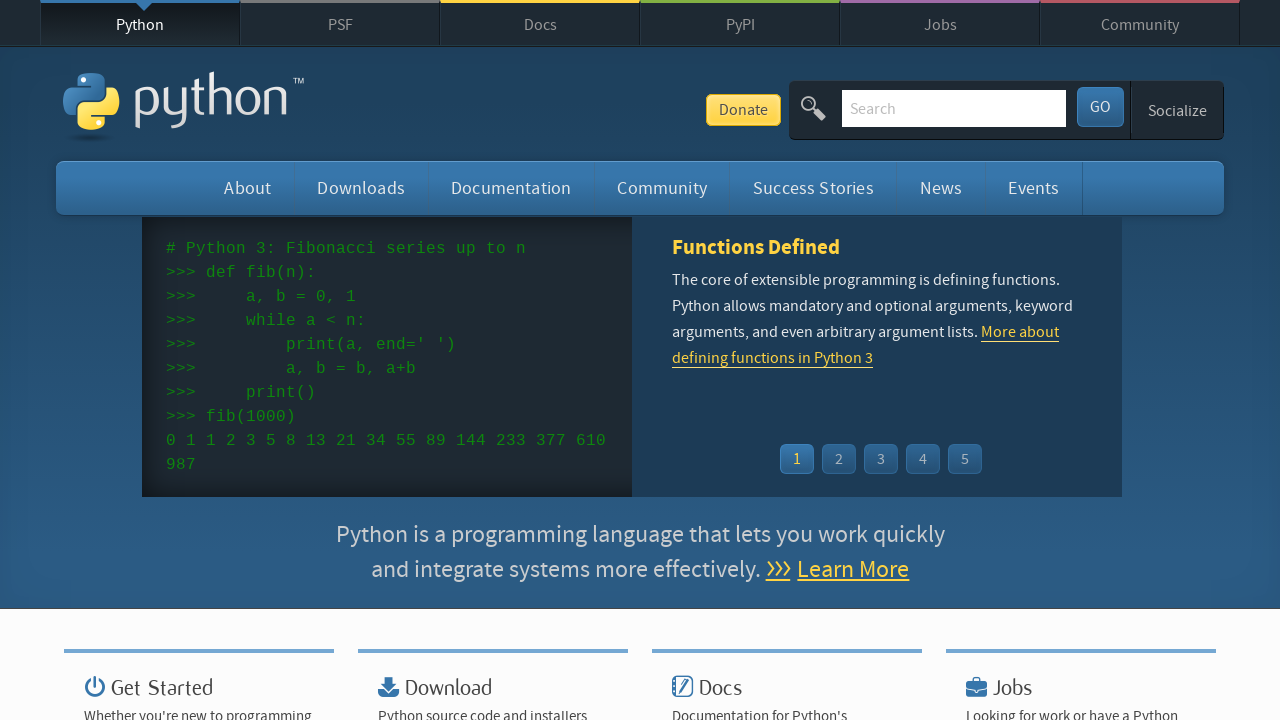

Filled search box with 'pycon' on input[name='q']
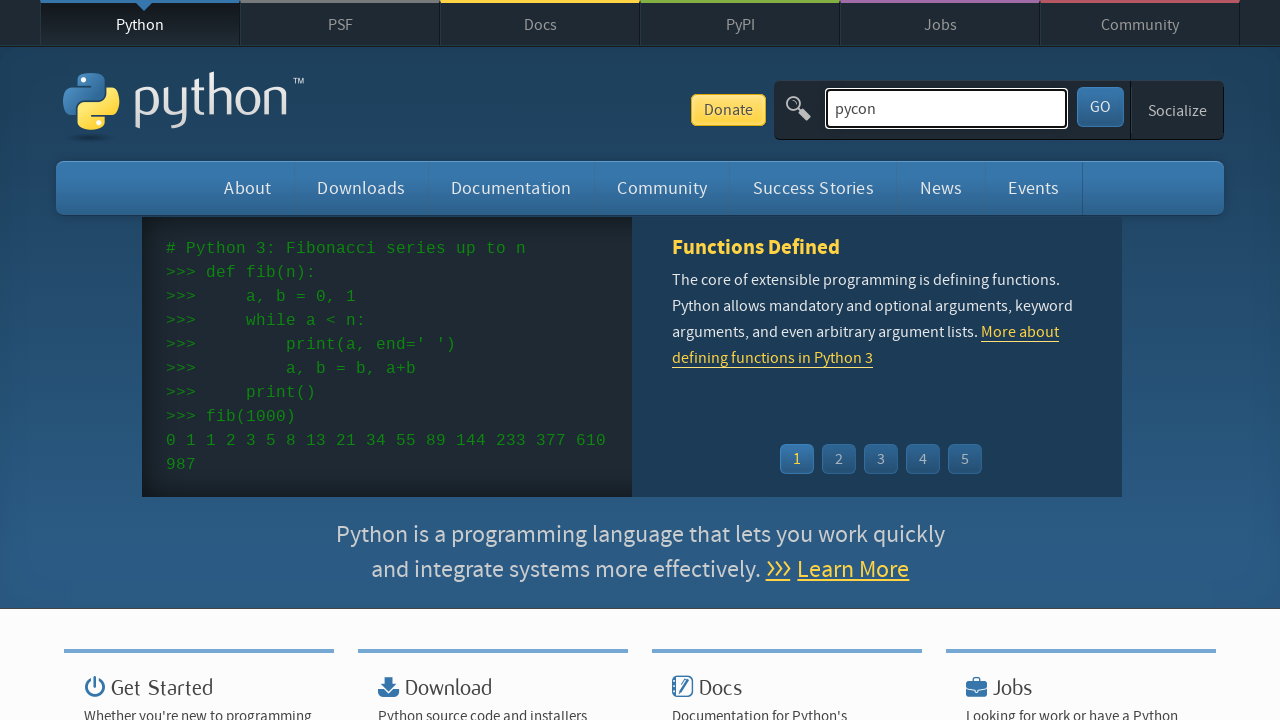

Pressed Enter to submit search query on input[name='q']
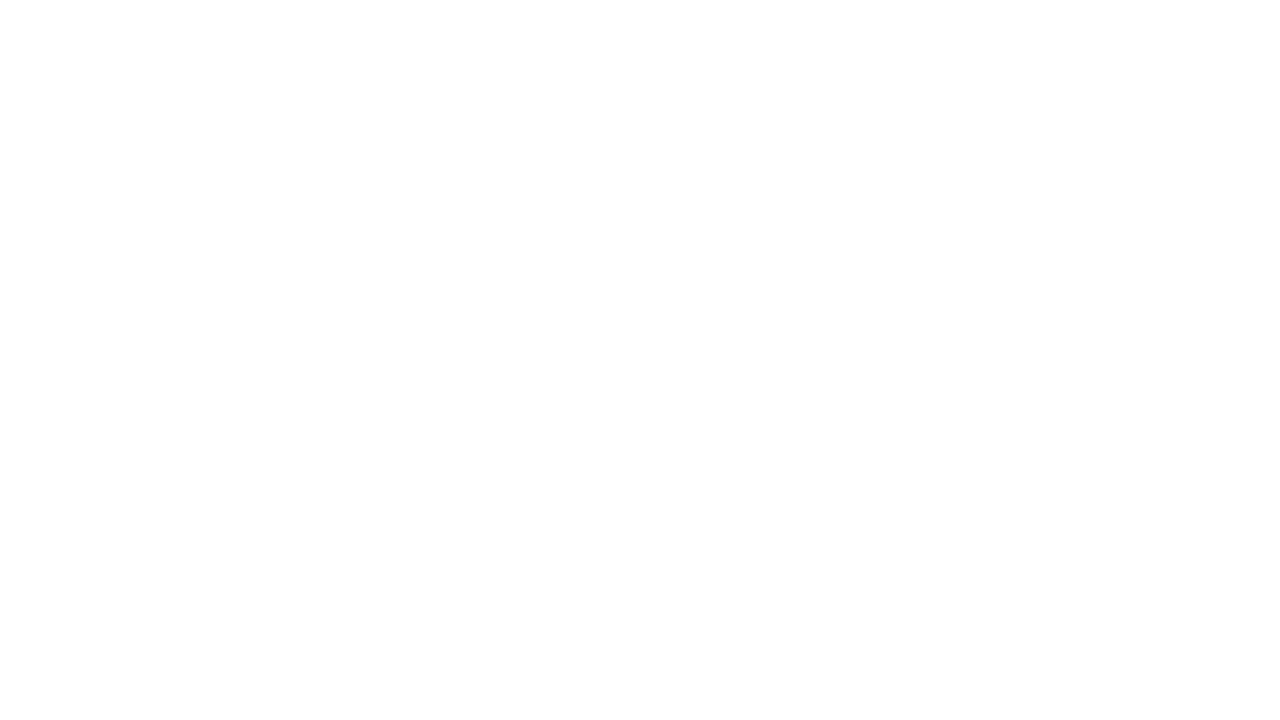

Waited for network idle - search results loaded
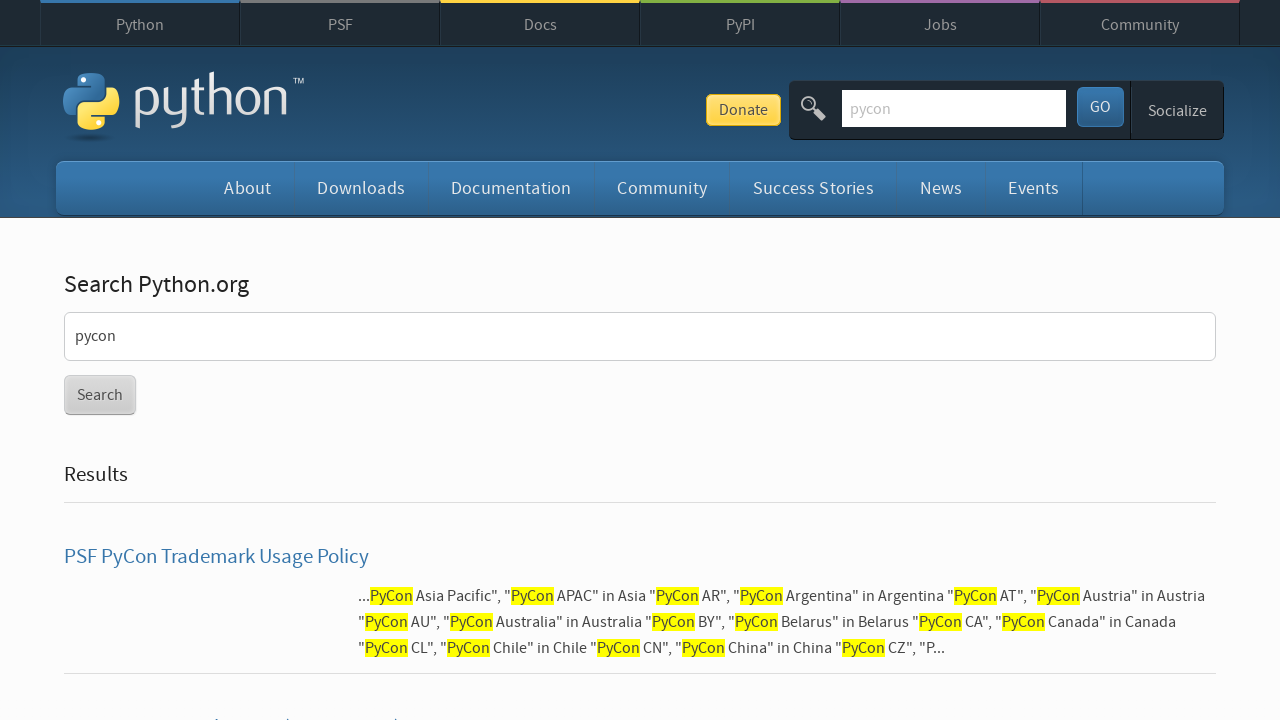

Verified that search results were found for 'pycon'
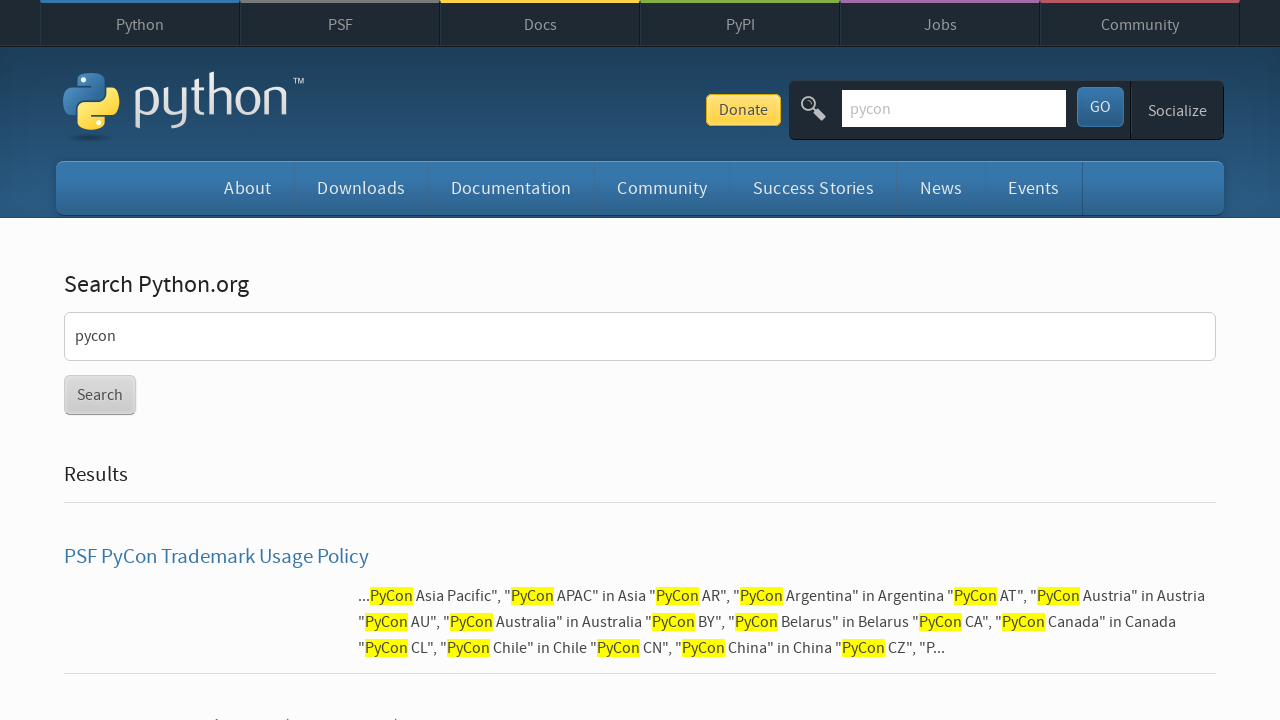

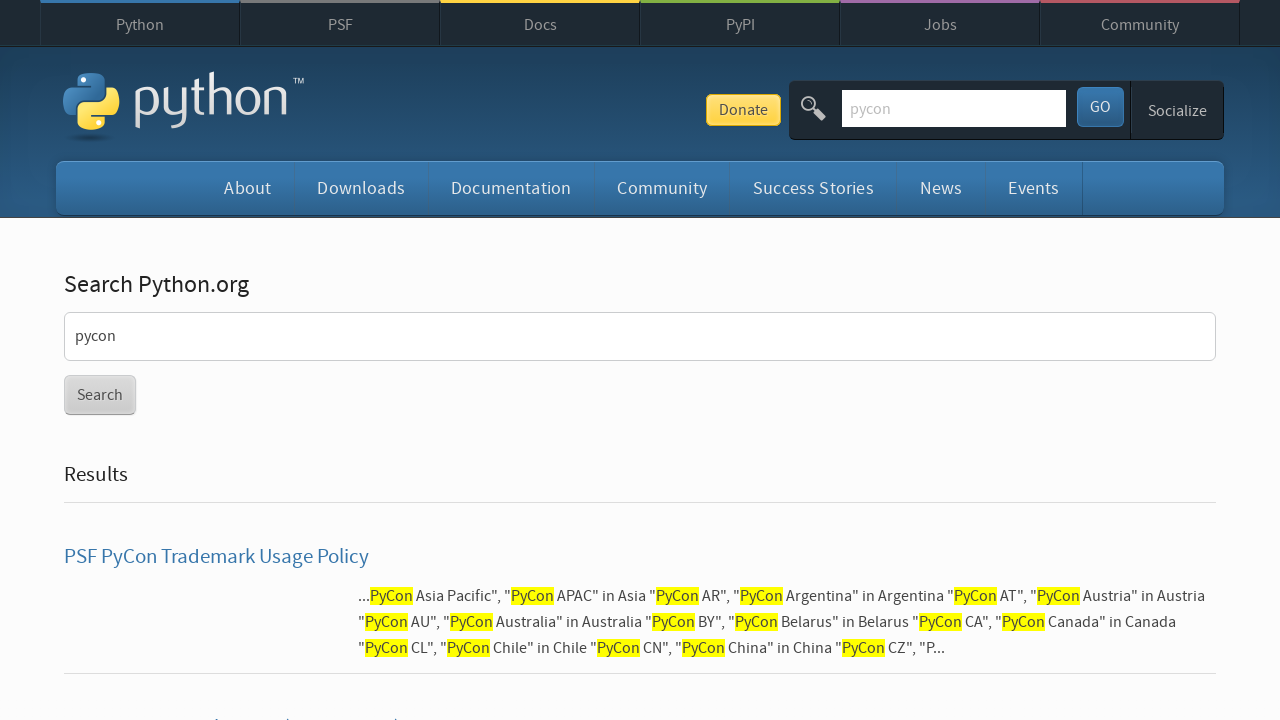